Tests working with multiple windows by clicking a link that opens a new window, then switching between the original and new windows using window handles order (first/last)

Starting URL: http://the-internet.herokuapp.com/windows

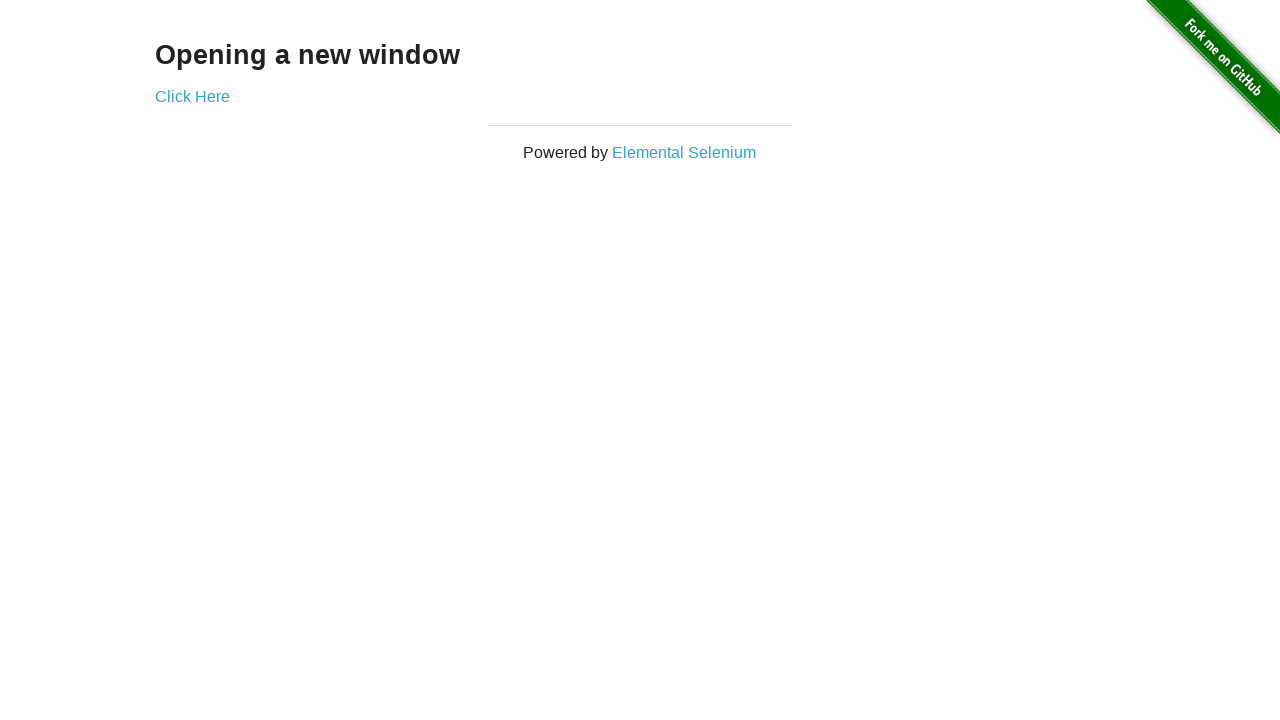

Clicked link to open new window at (192, 96) on .example a
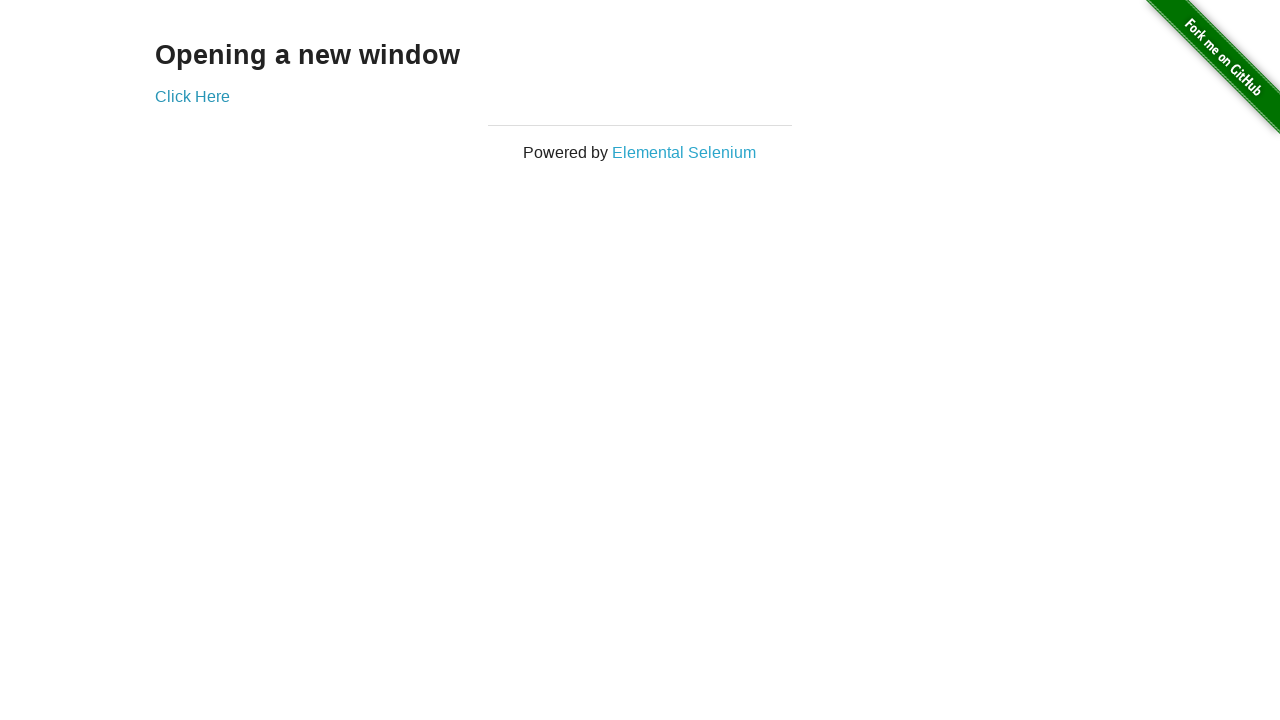

Waited for new window to open
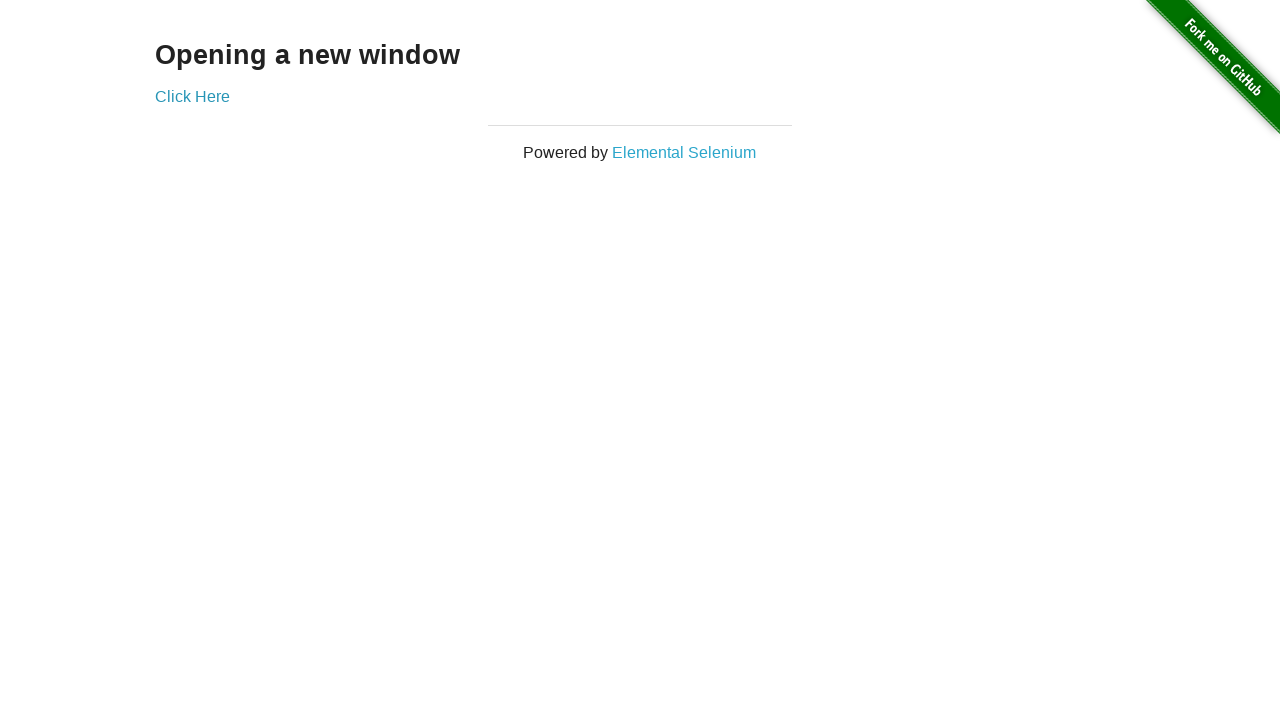

Retrieved all pages from context
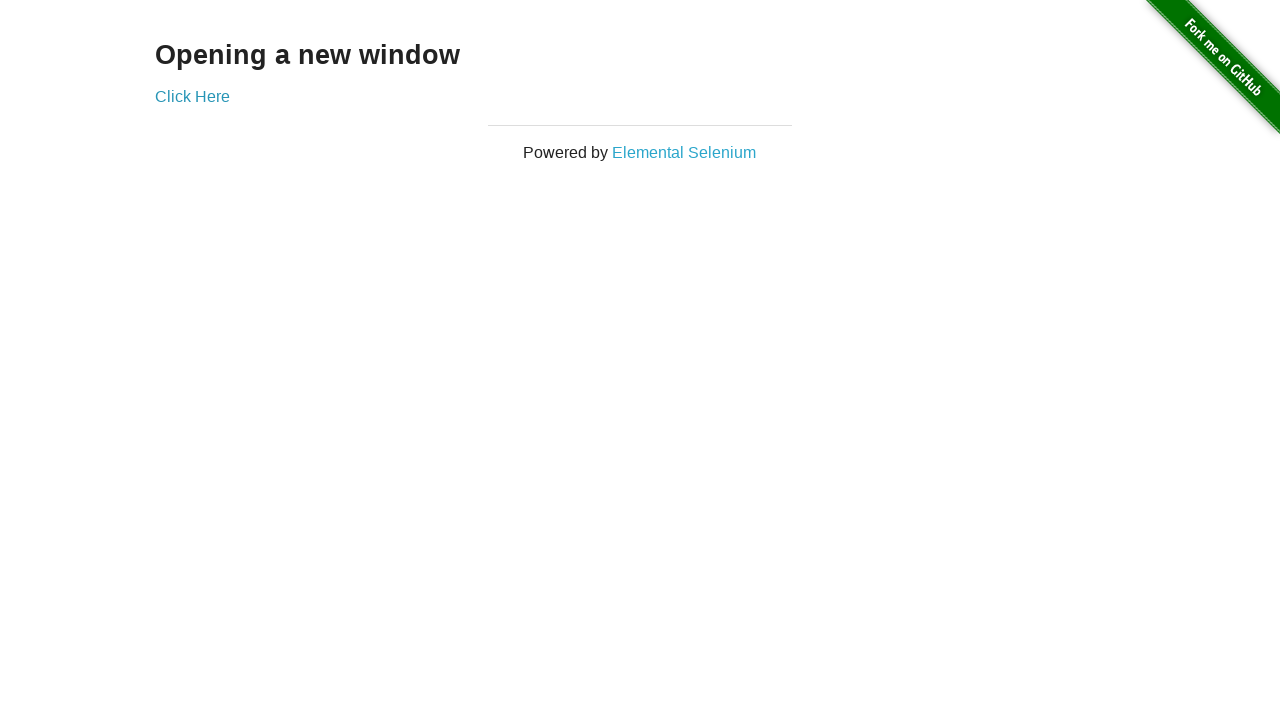

Selected first window (original)
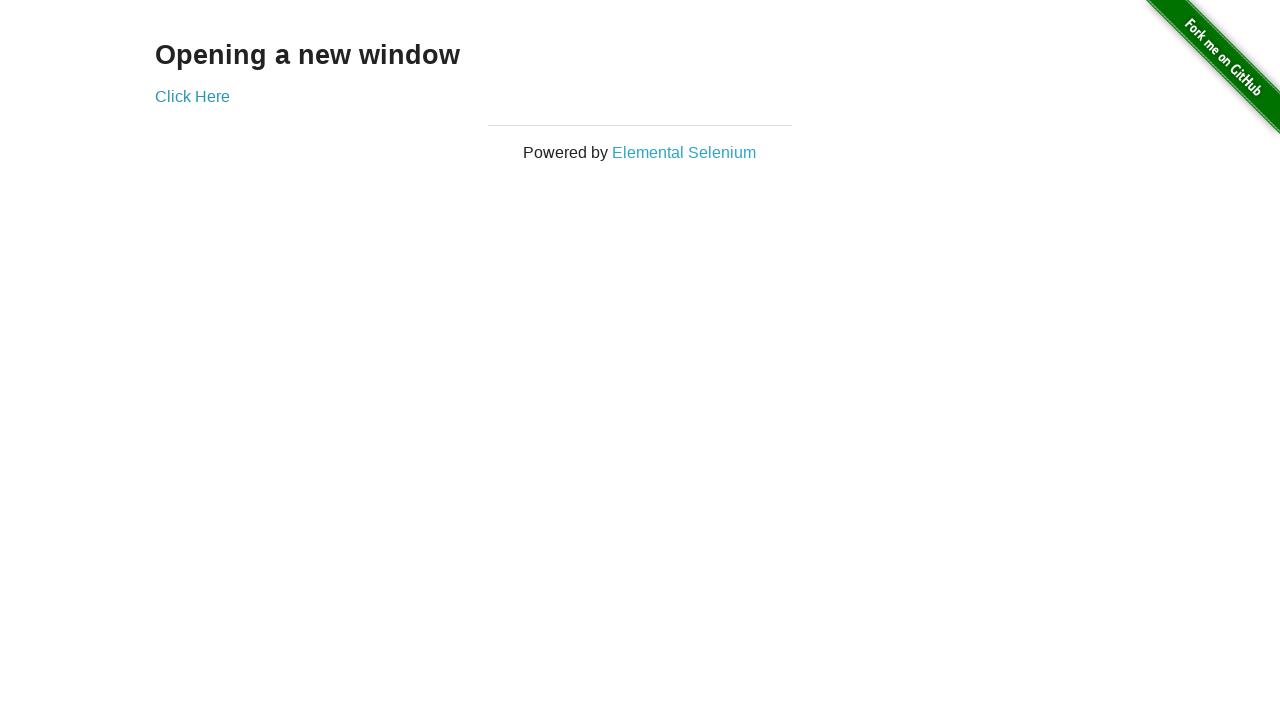

Verified first window title is not 'New Window'
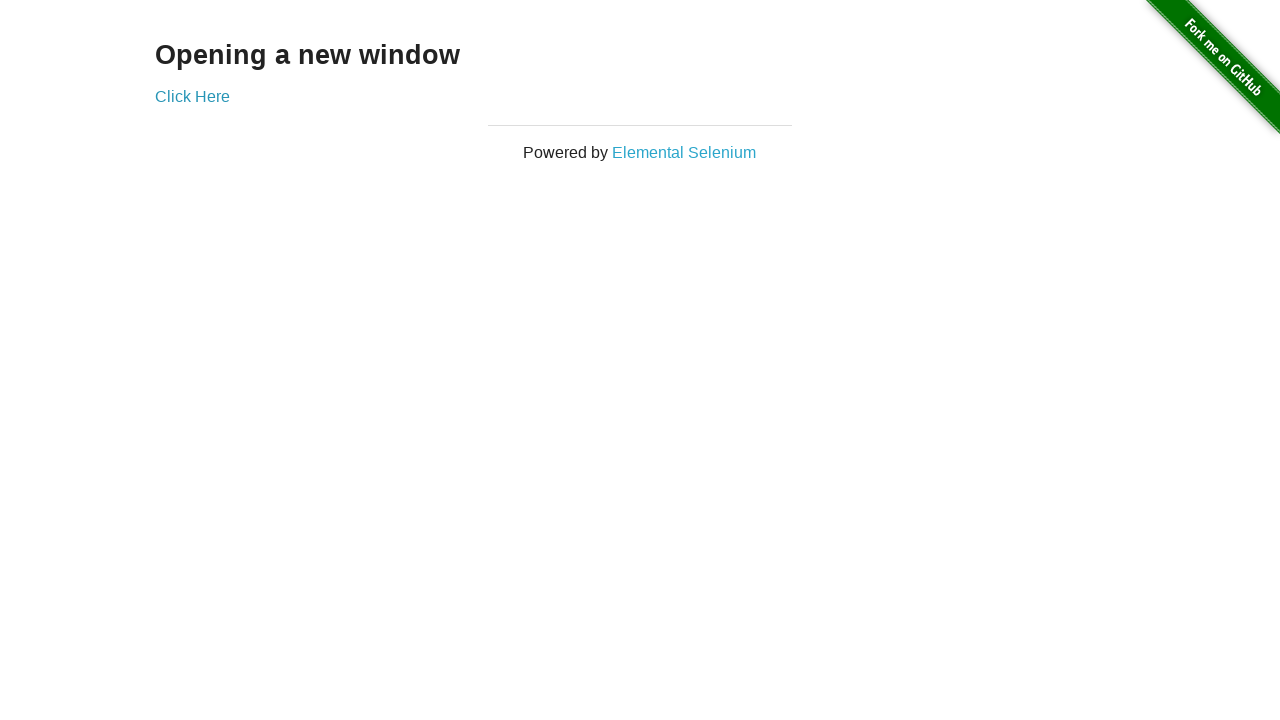

Selected new window (last opened)
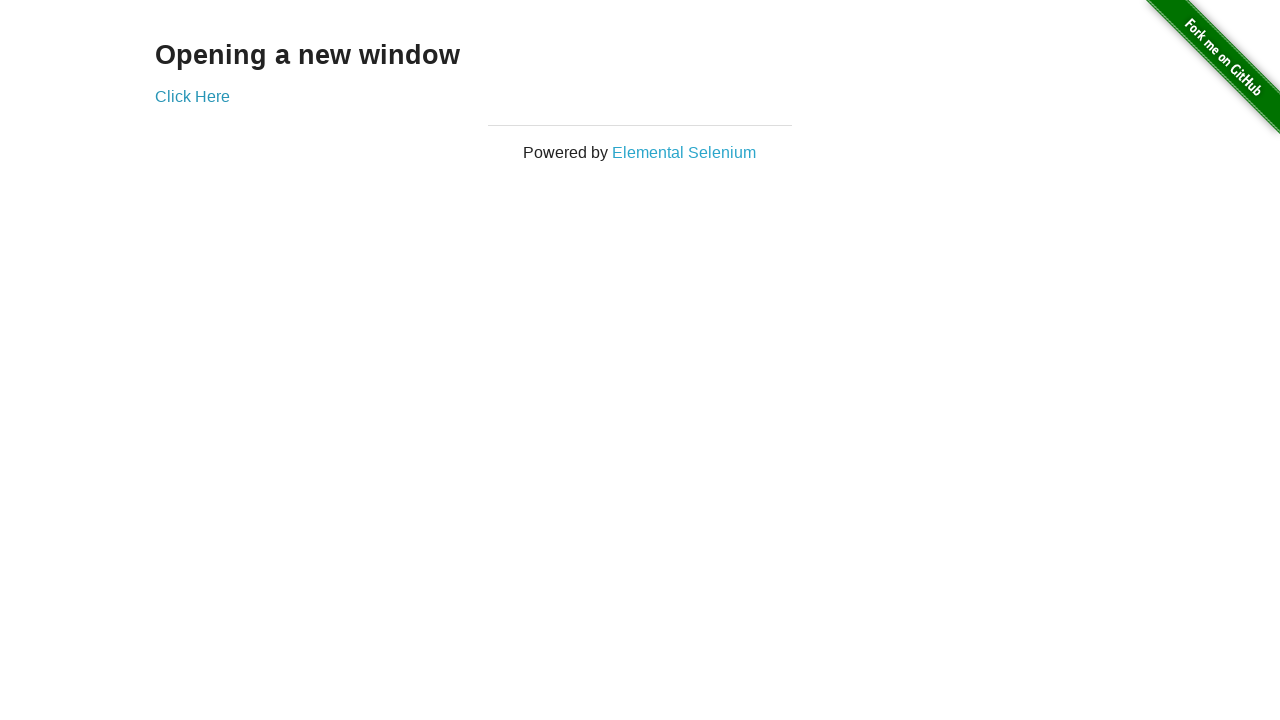

Brought new window to front
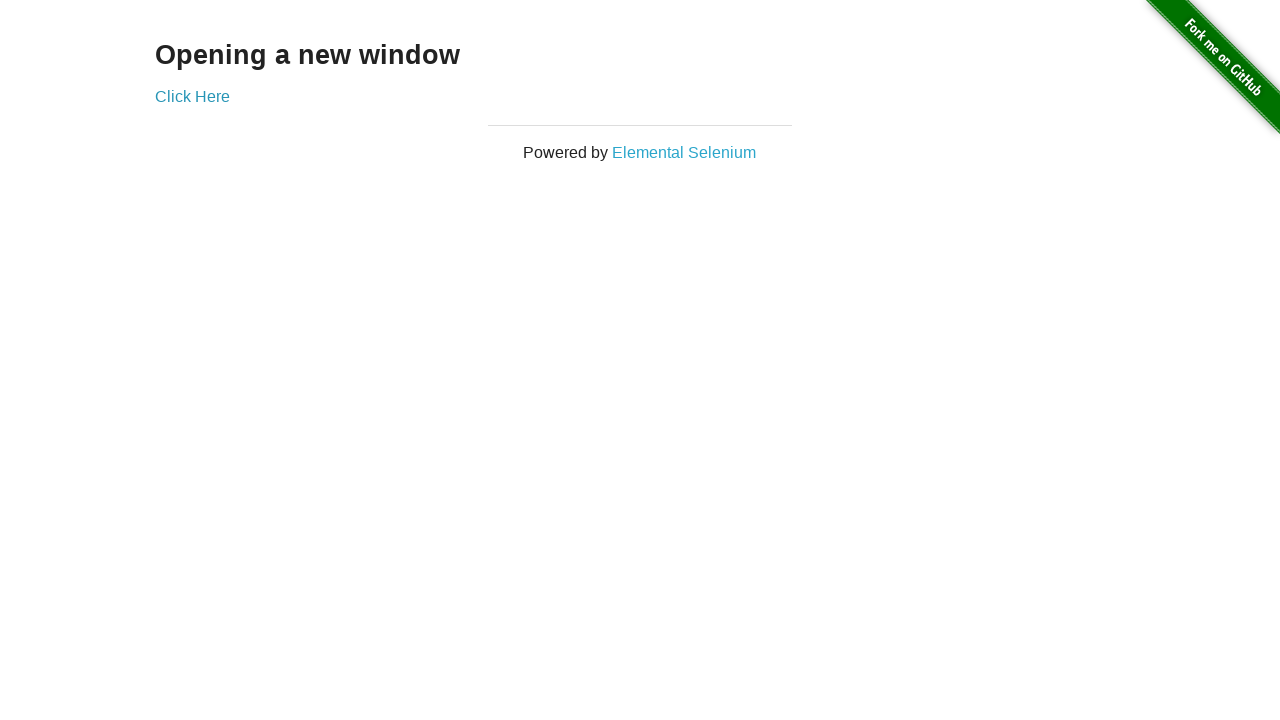

Waited for new window to fully load
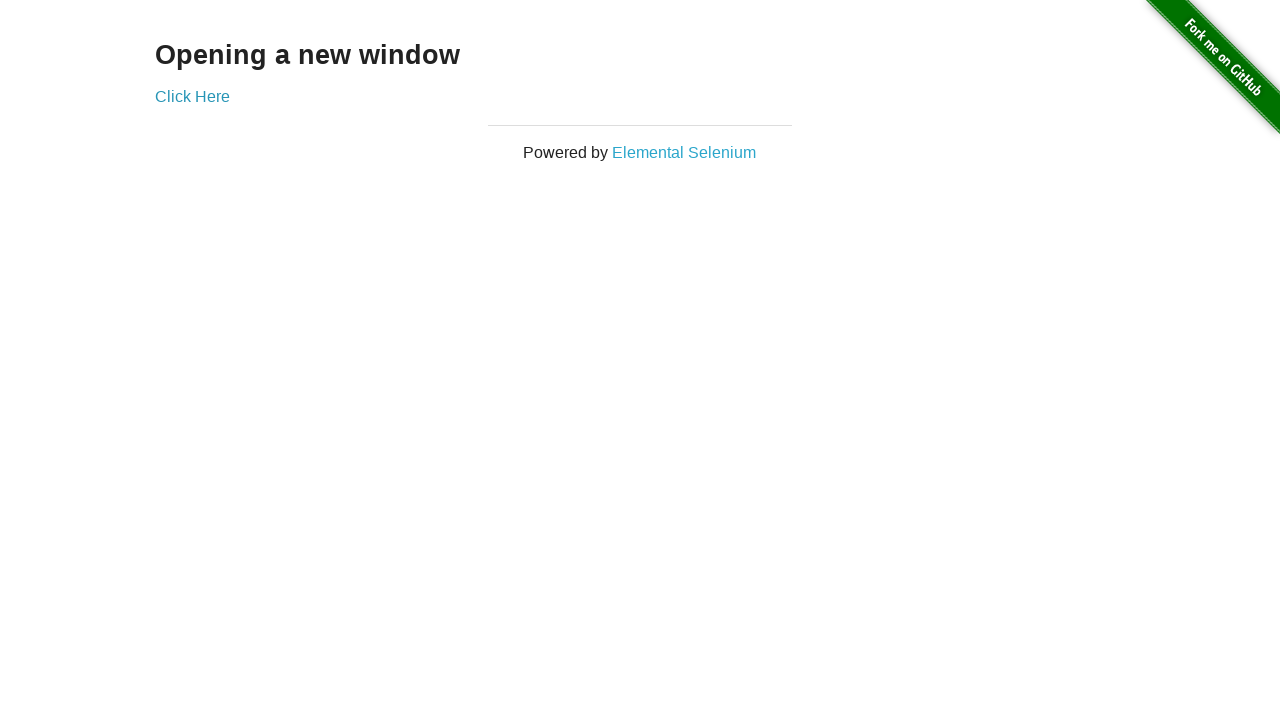

Verified new window title is 'New Window'
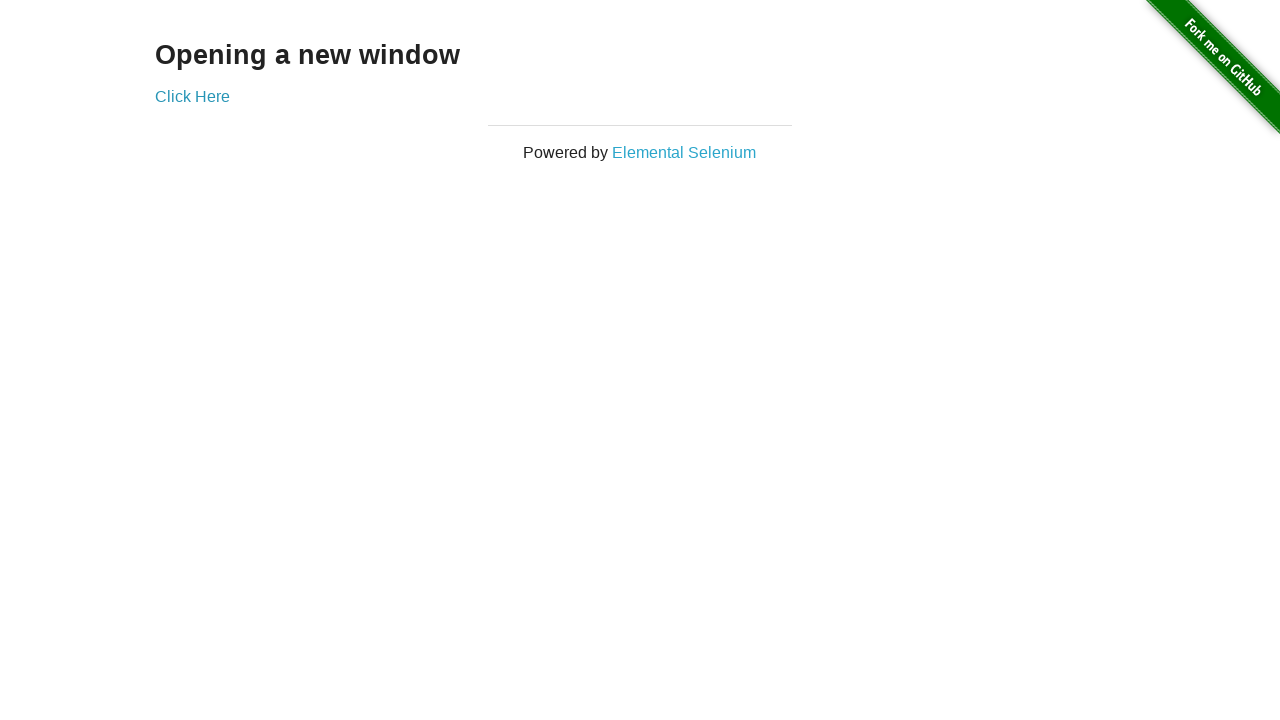

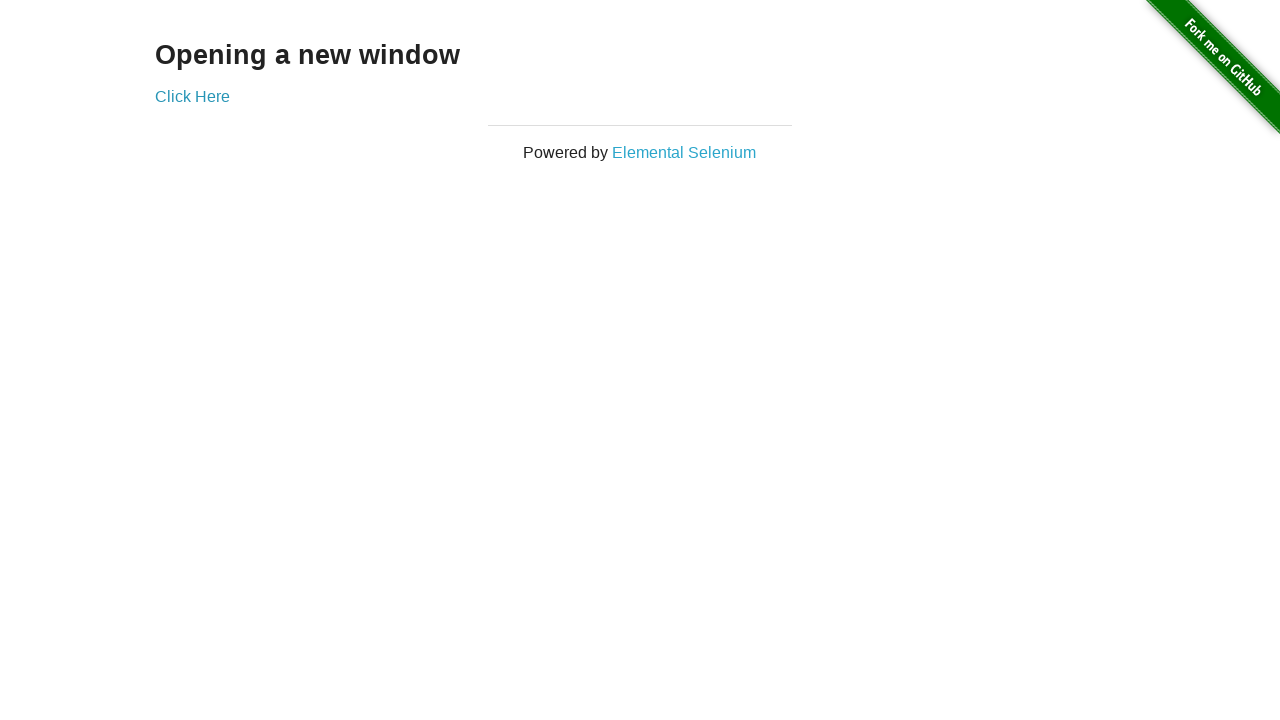